Tests drag and drop functionality on jQuery UI demo page by dragging an element from source to destination and verifying the drop was successful

Starting URL: http://jqueryui.com/droppable/

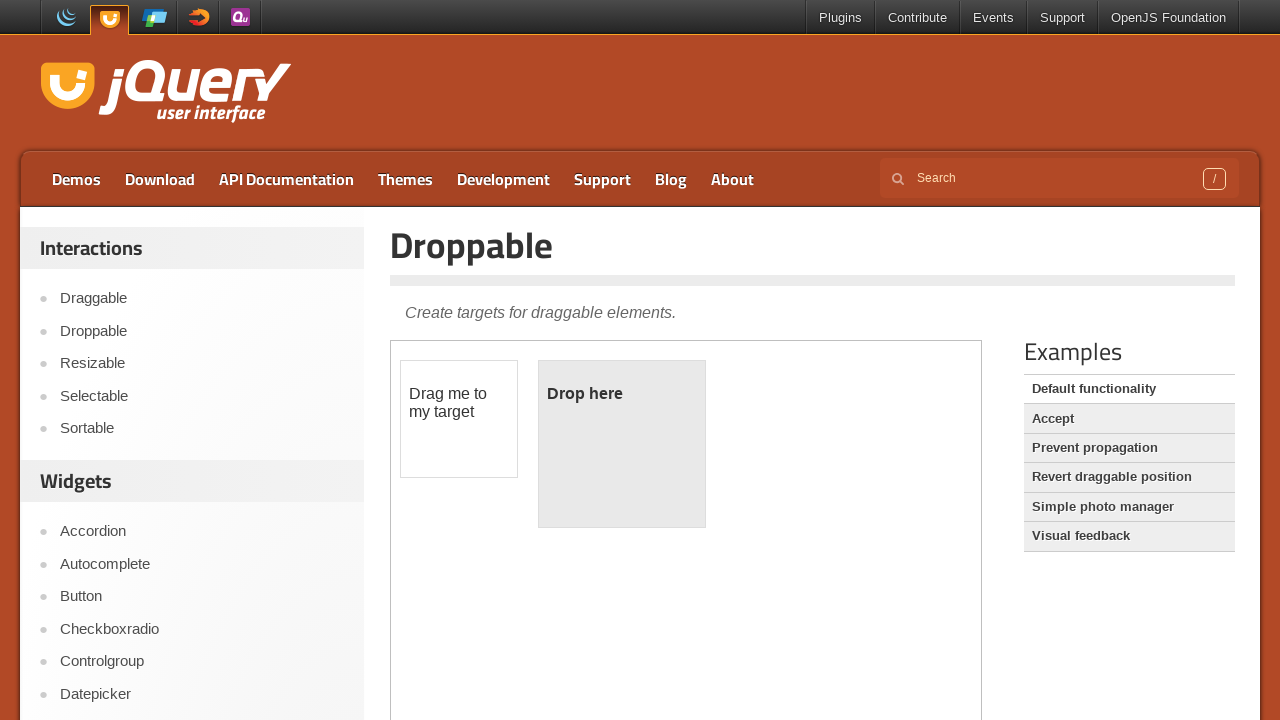

Navigated to jQuery UI droppable demo page
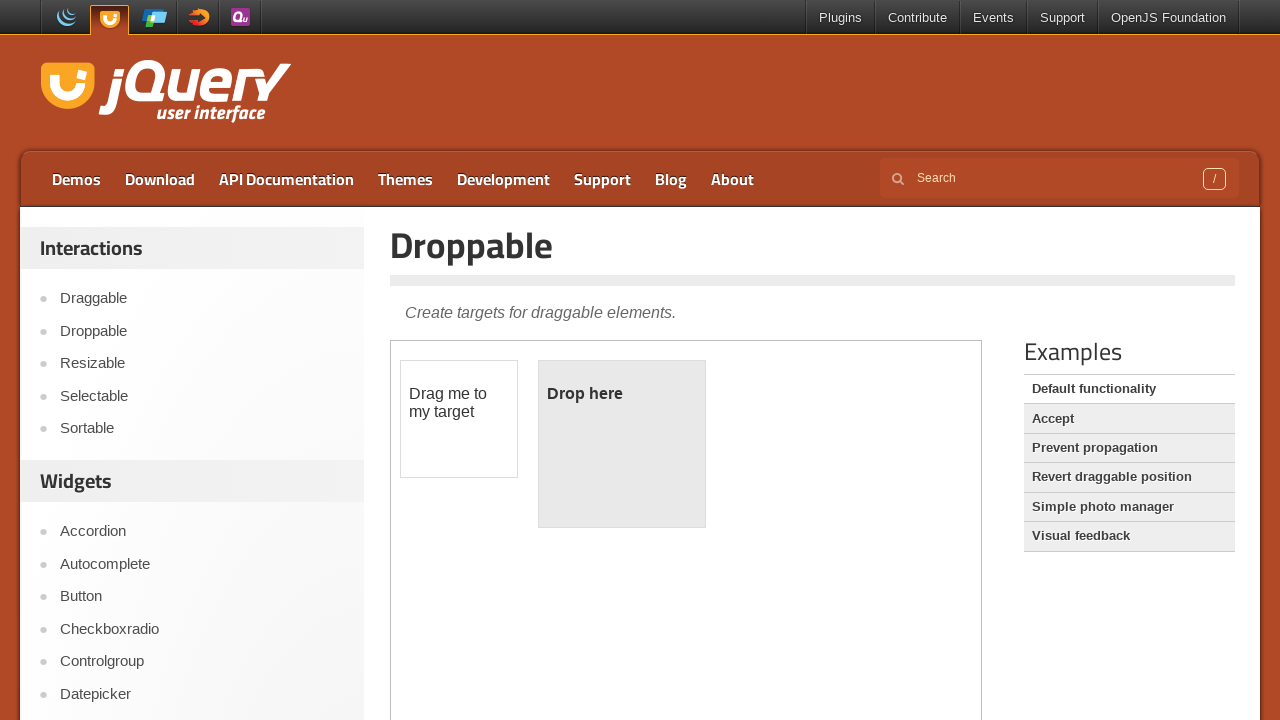

Located demo iframe
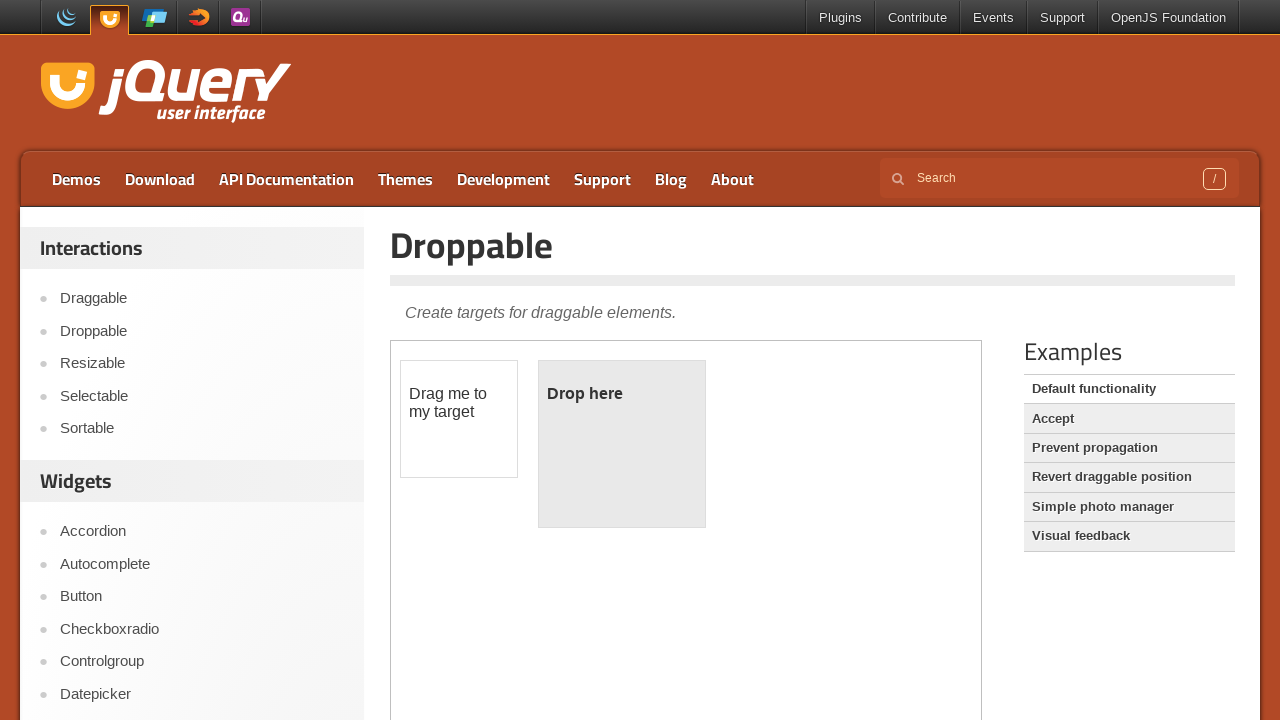

Located draggable source element
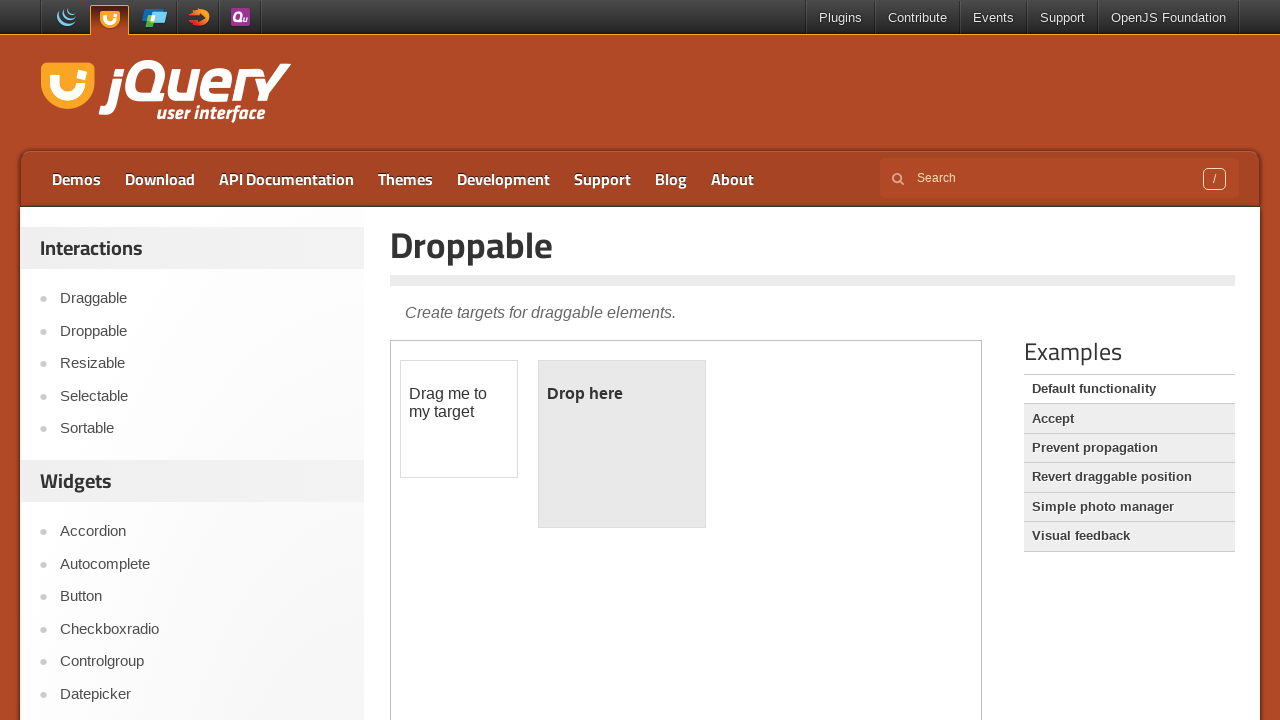

Located droppable destination element
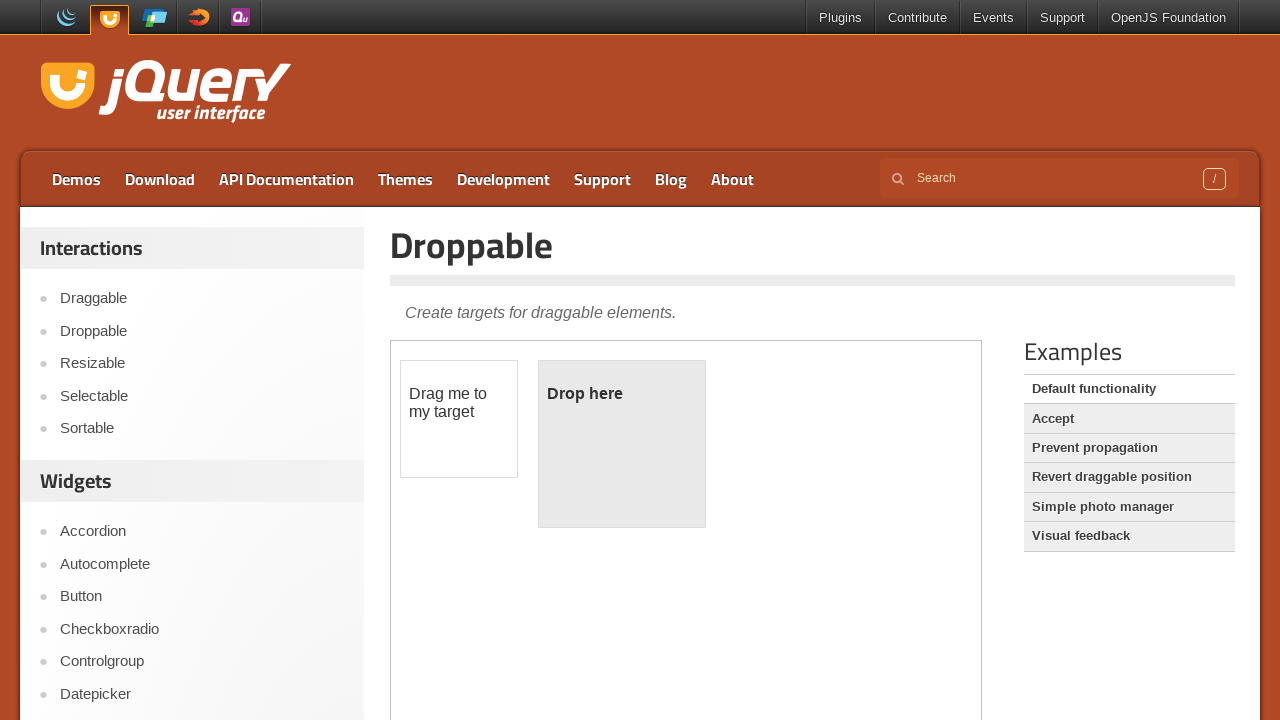

Dragged source element to destination at (622, 444)
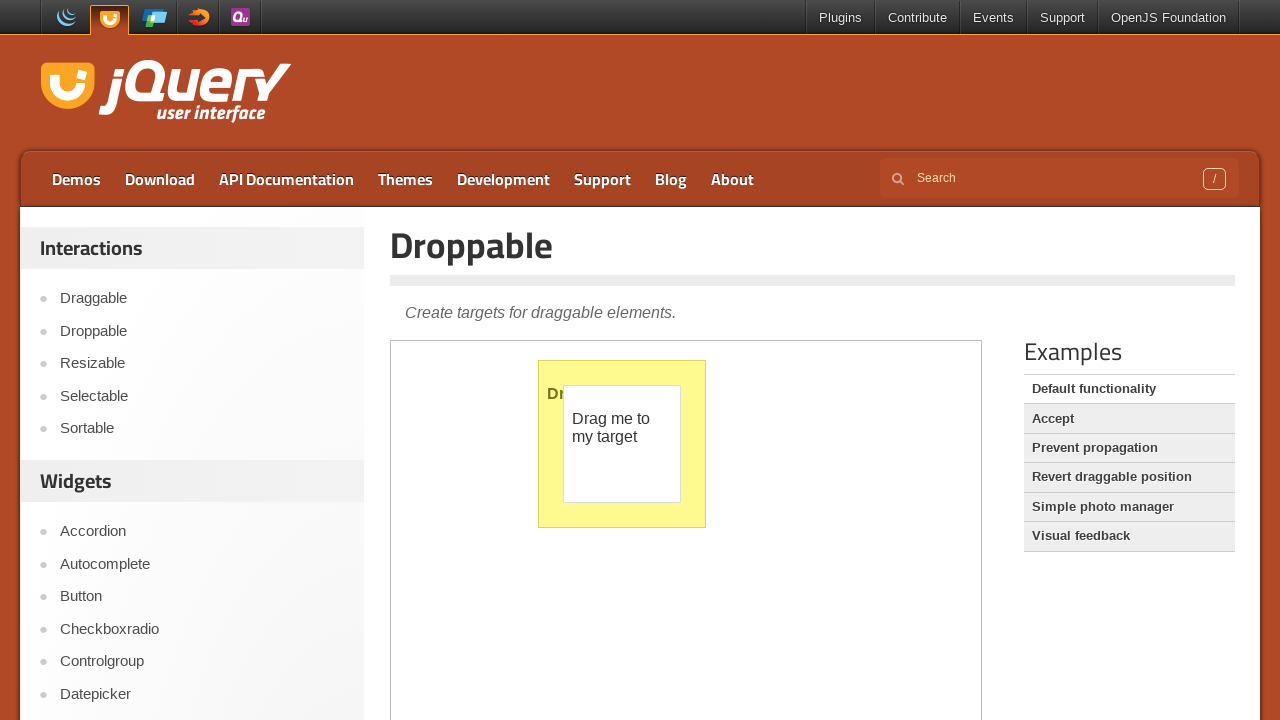

Retrieved dropped element text content
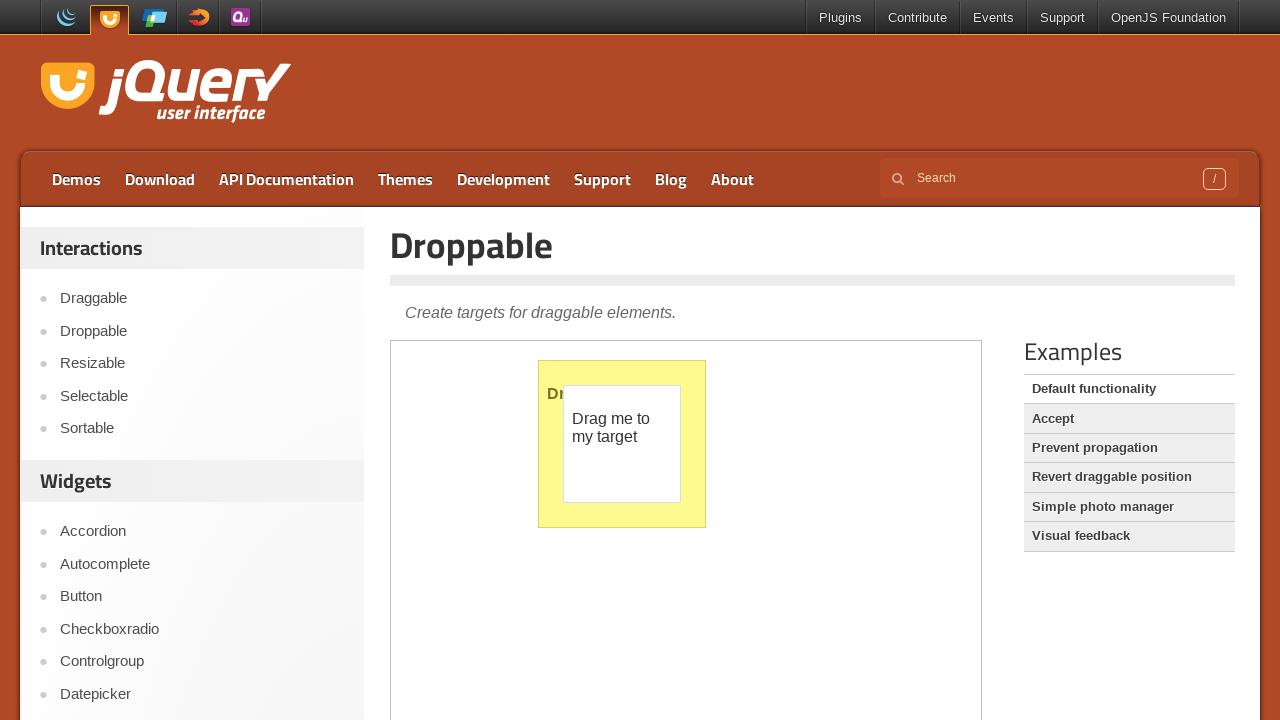

Verified drop was successful - text content equals 'Dropped!'
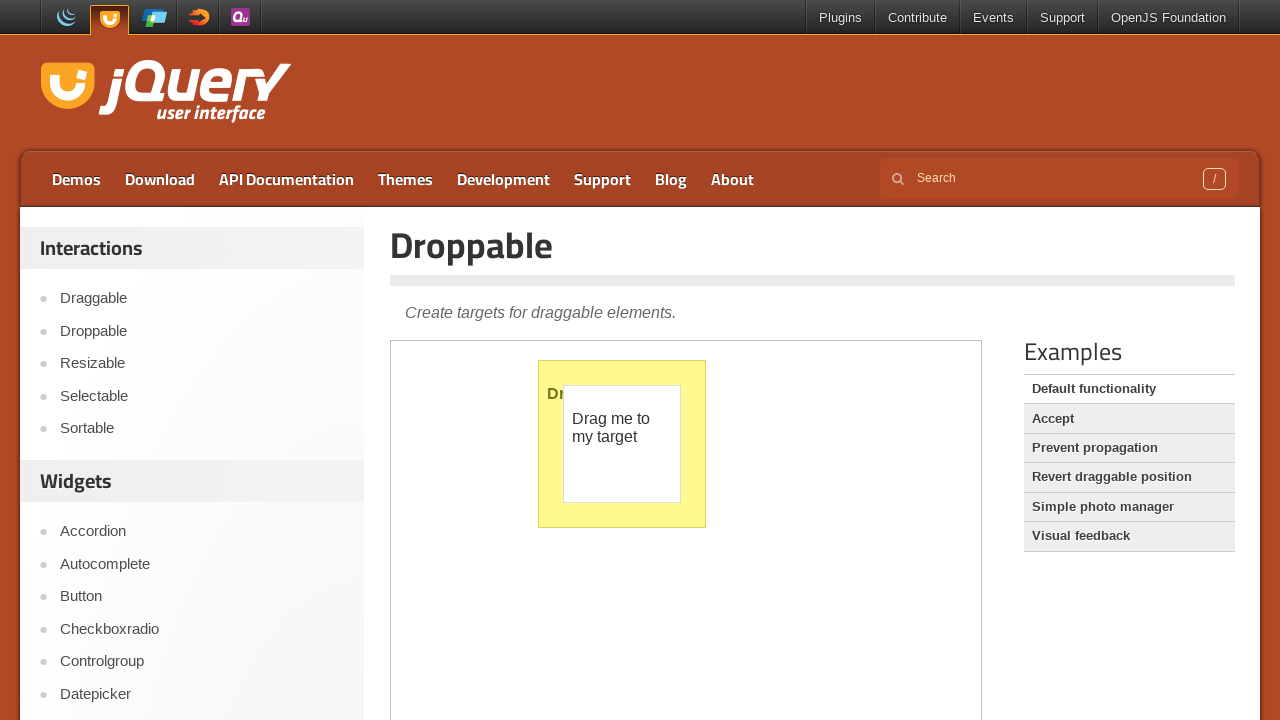

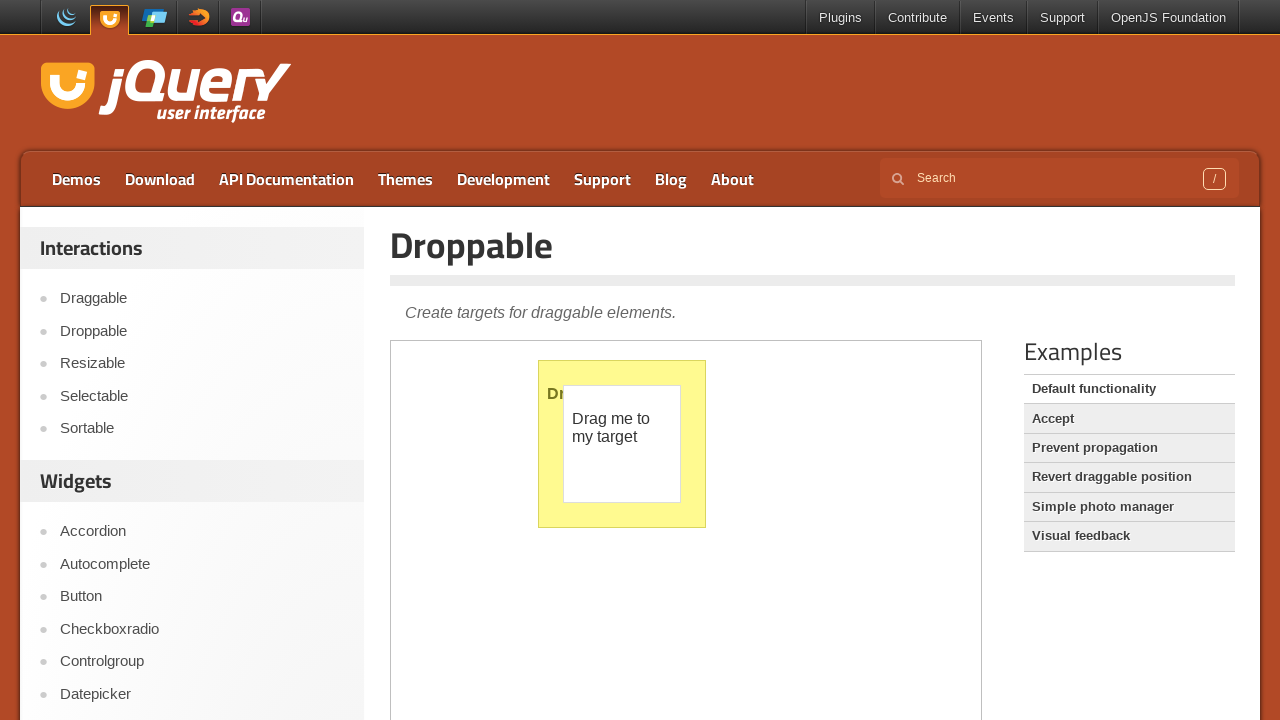